Tests browser window handling by clicking a button that opens a new window, switching to the new window to verify its content, and then switching back to the original window.

Starting URL: https://demoqa.com/browser-windows

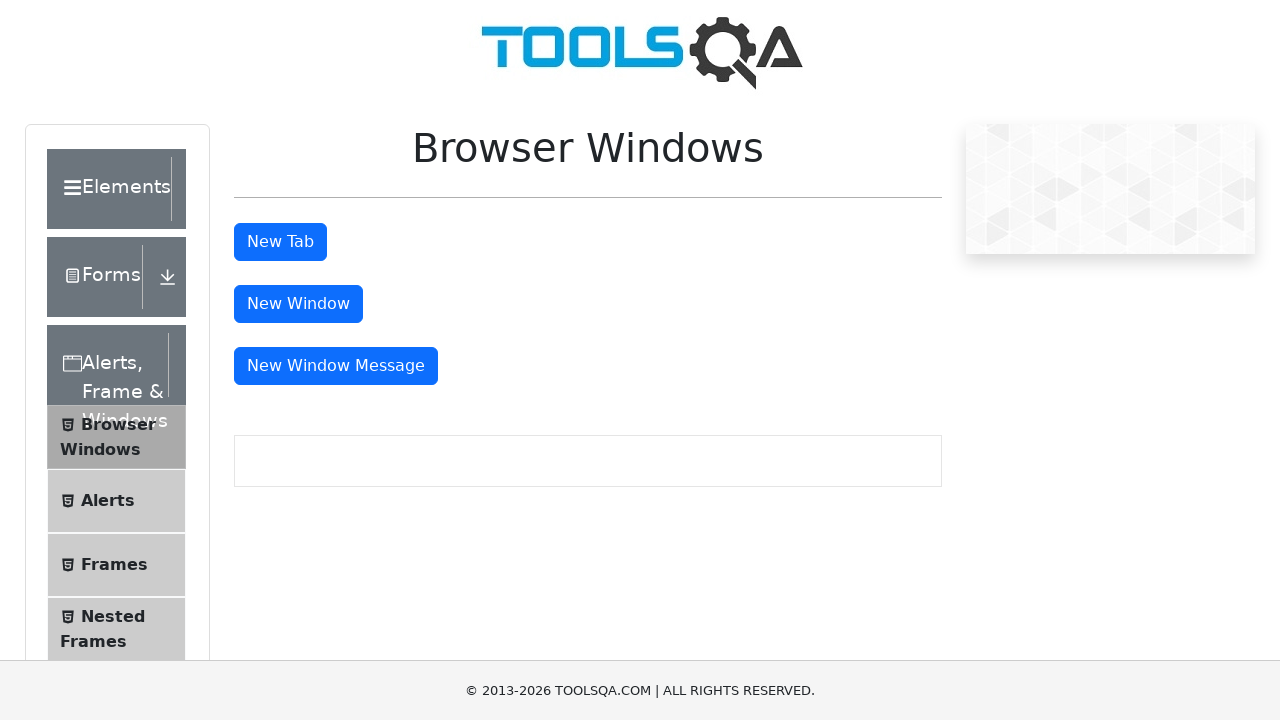

Clicked 'New Window' button to open a new browser window at (298, 304) on button#windowButton
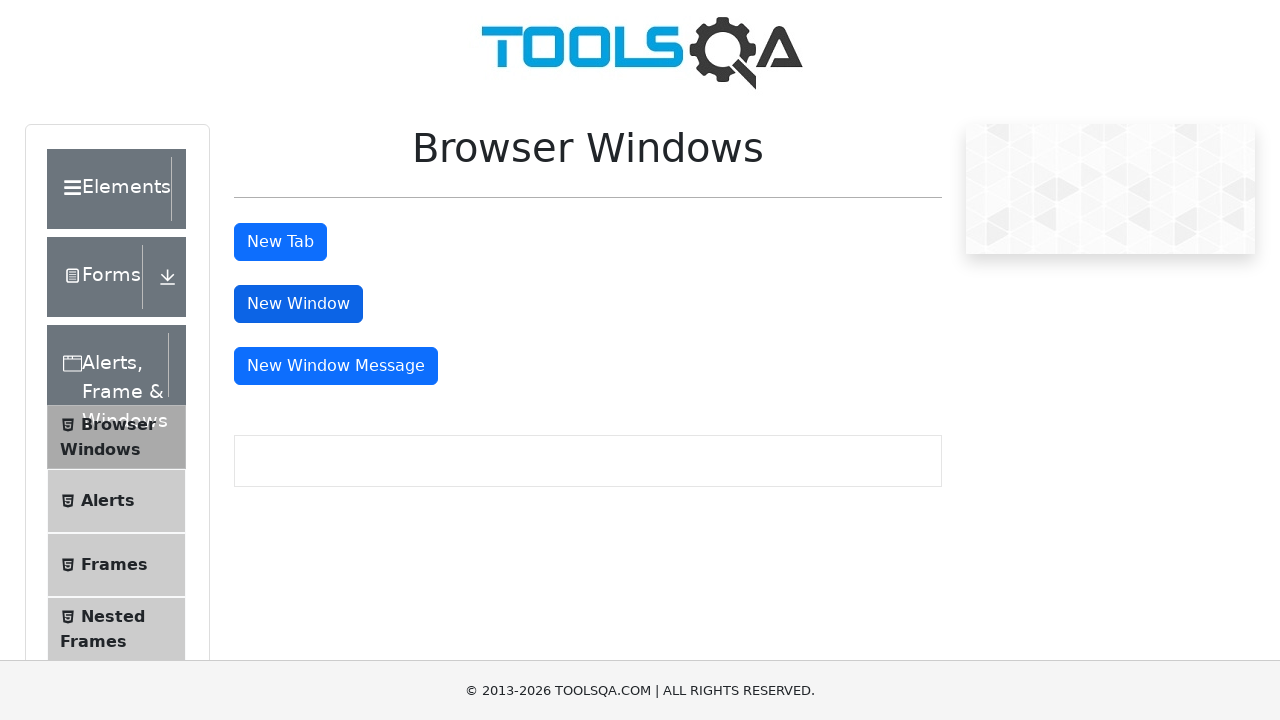

Waited for and captured the new window page object at (298, 304) on button#windowButton
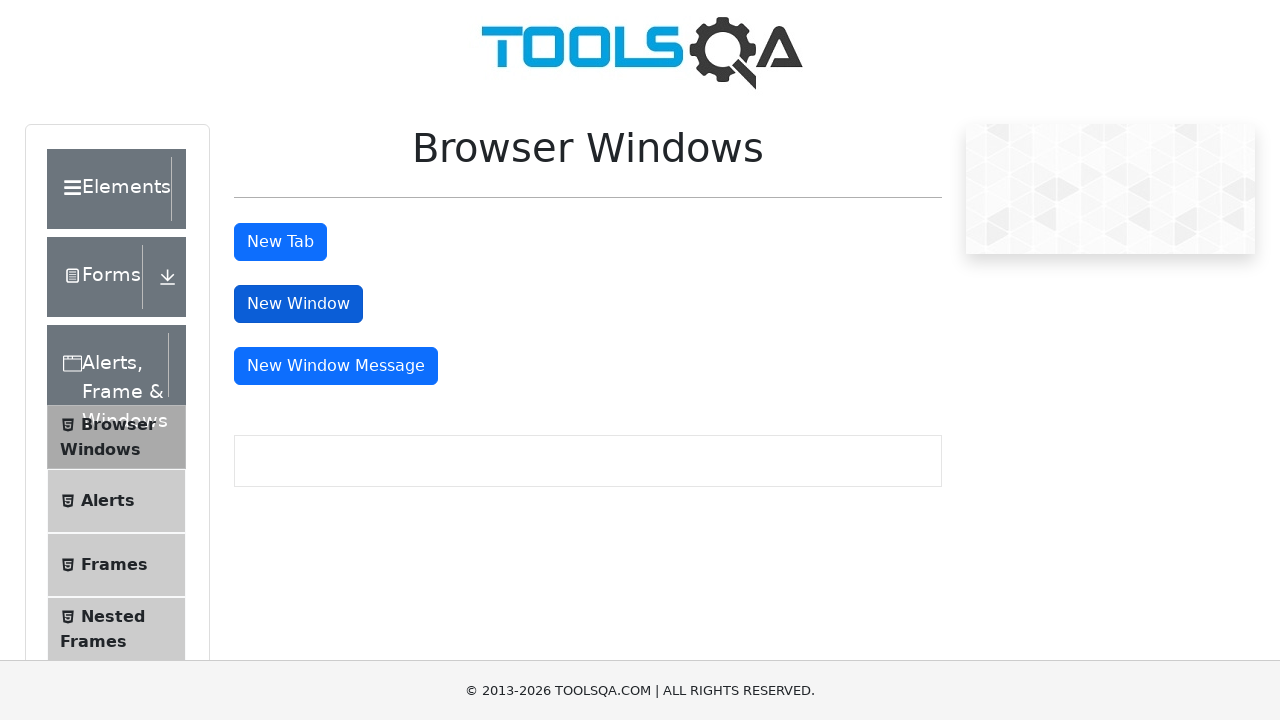

New window page loaded completely
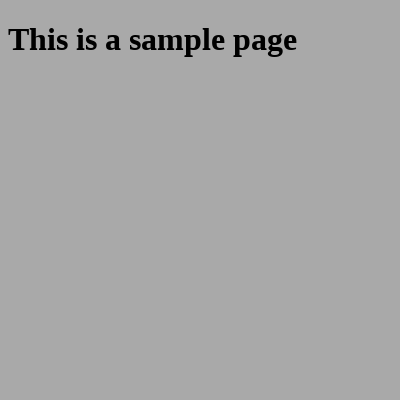

Sample heading element found in new window
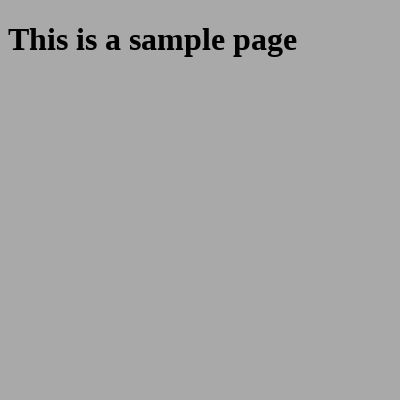

Retrieved heading text from new window: 'This is a sample page'
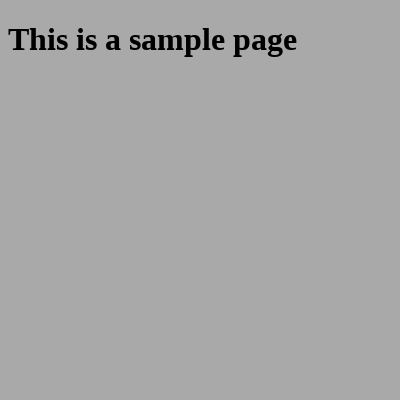

Closed the new window
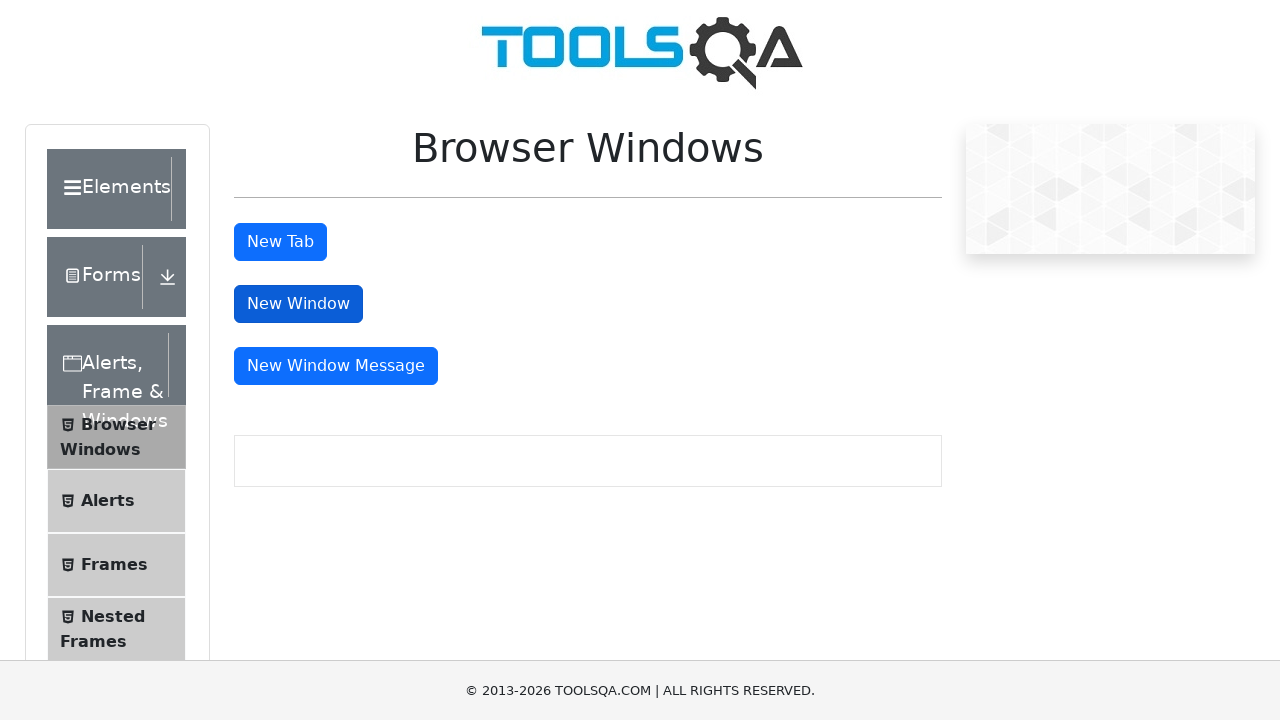

Verified focus returned to original window by checking page title
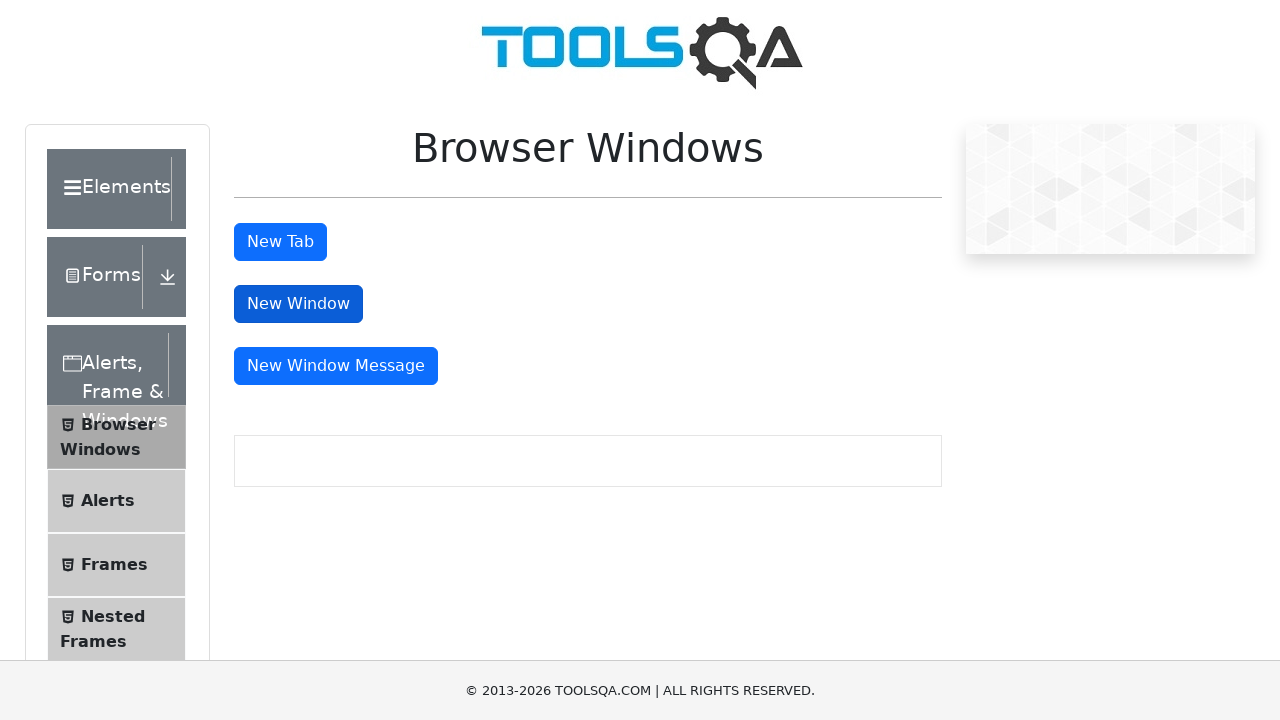

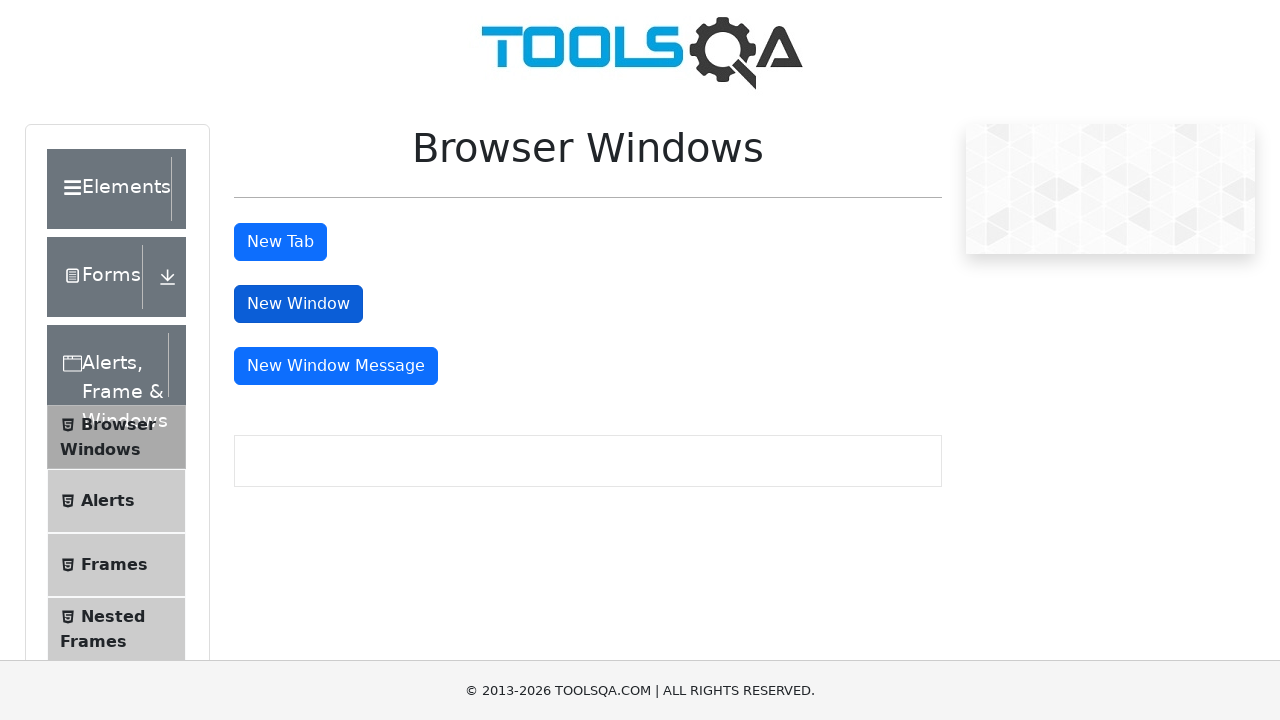